Tests JavaScript information alert handling by clicking a button that triggers an alert, accepting the alert, and verifying the success message is displayed.

Starting URL: https://practice.cydeo.com/javascript_alerts

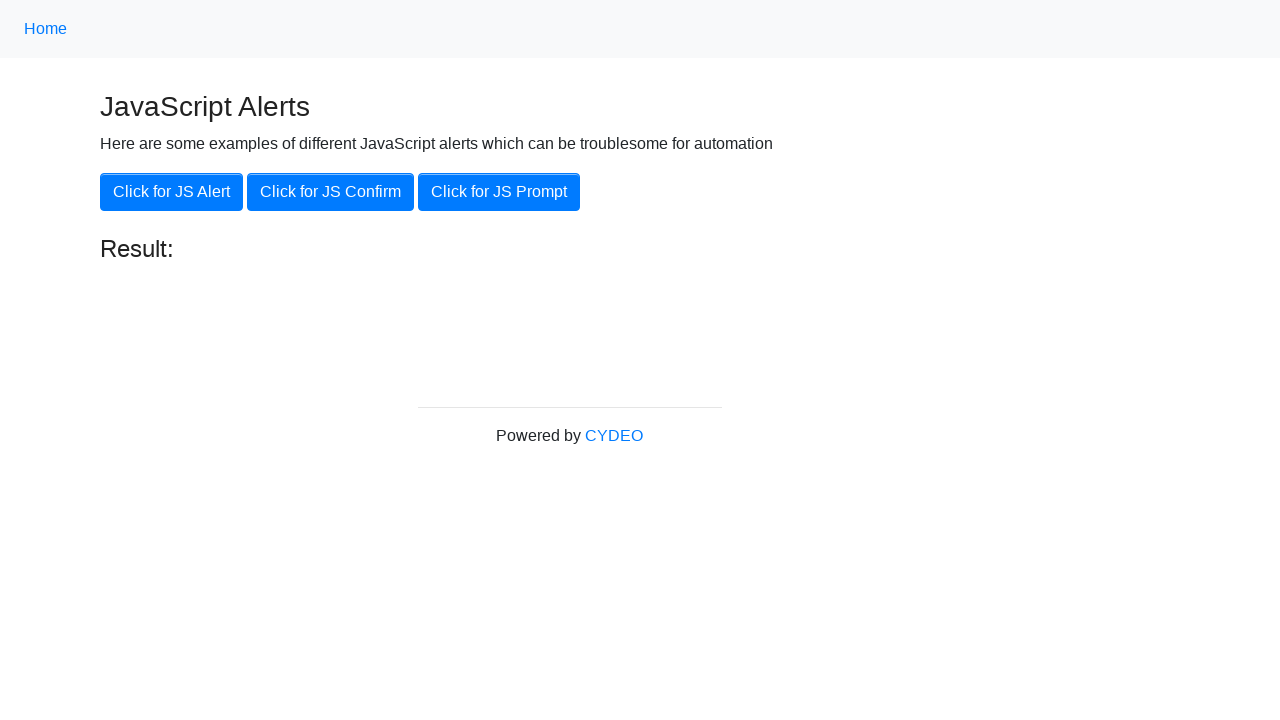

Set up dialog handler to accept alerts
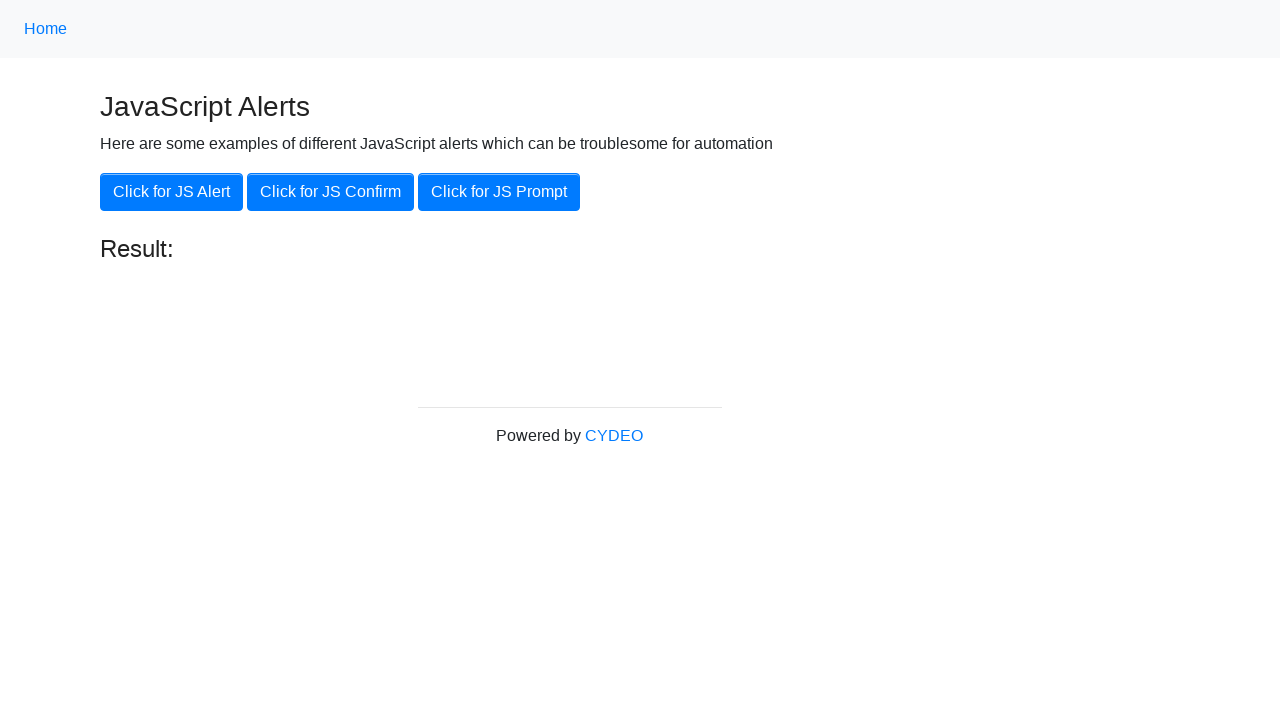

Clicked 'Click for JS Alert' button to trigger alert at (172, 192) on xpath=//button[.='Click for JS Alert']
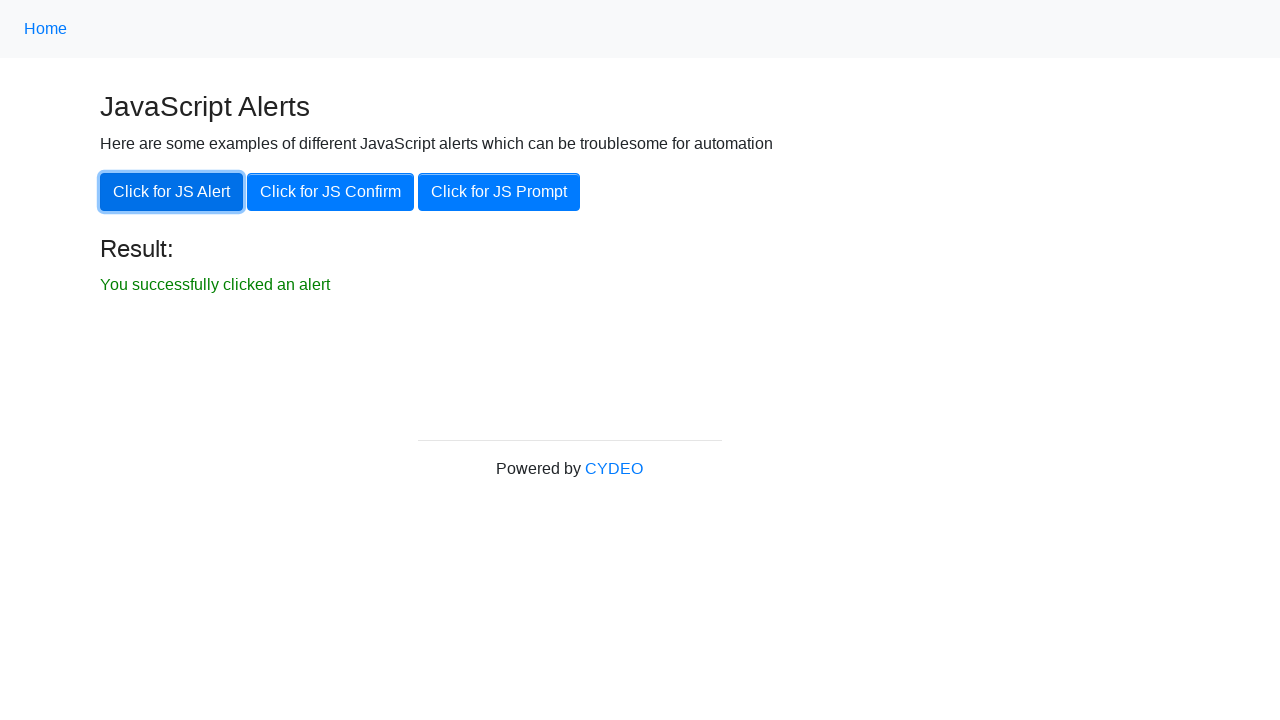

Result element became visible after alert was accepted
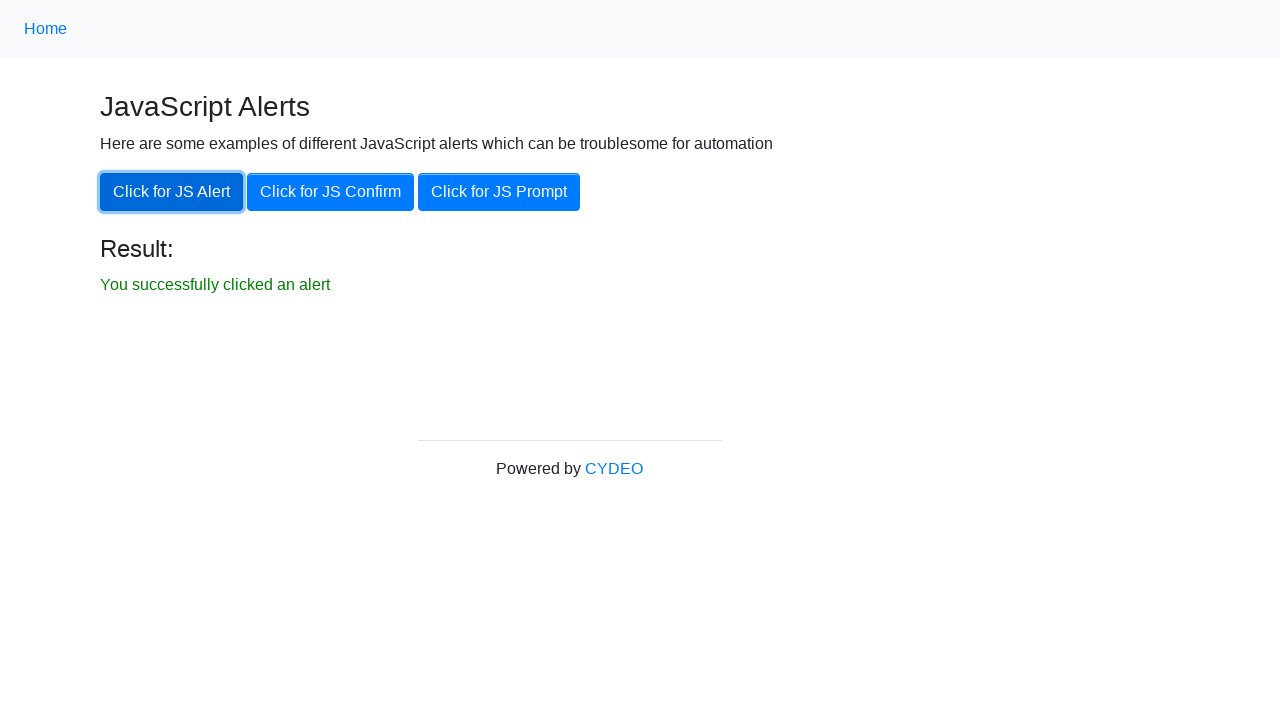

Verified success message: 'You successfully clicked an alert'
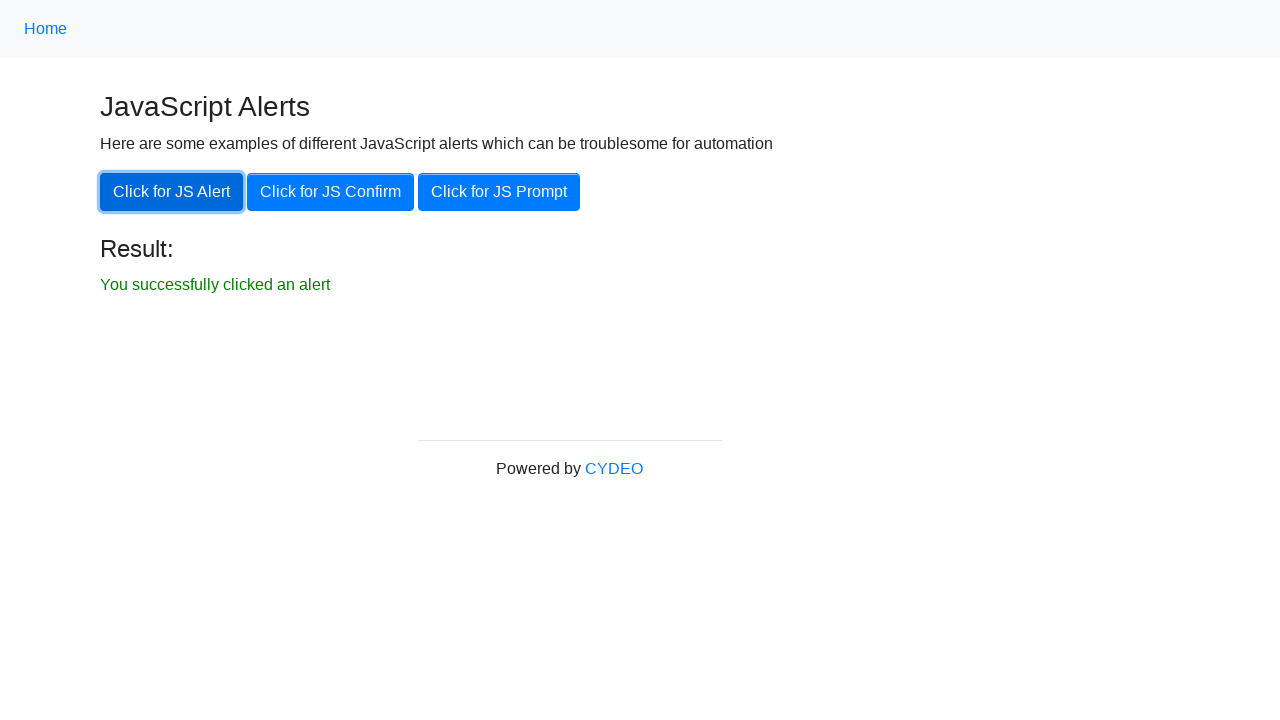

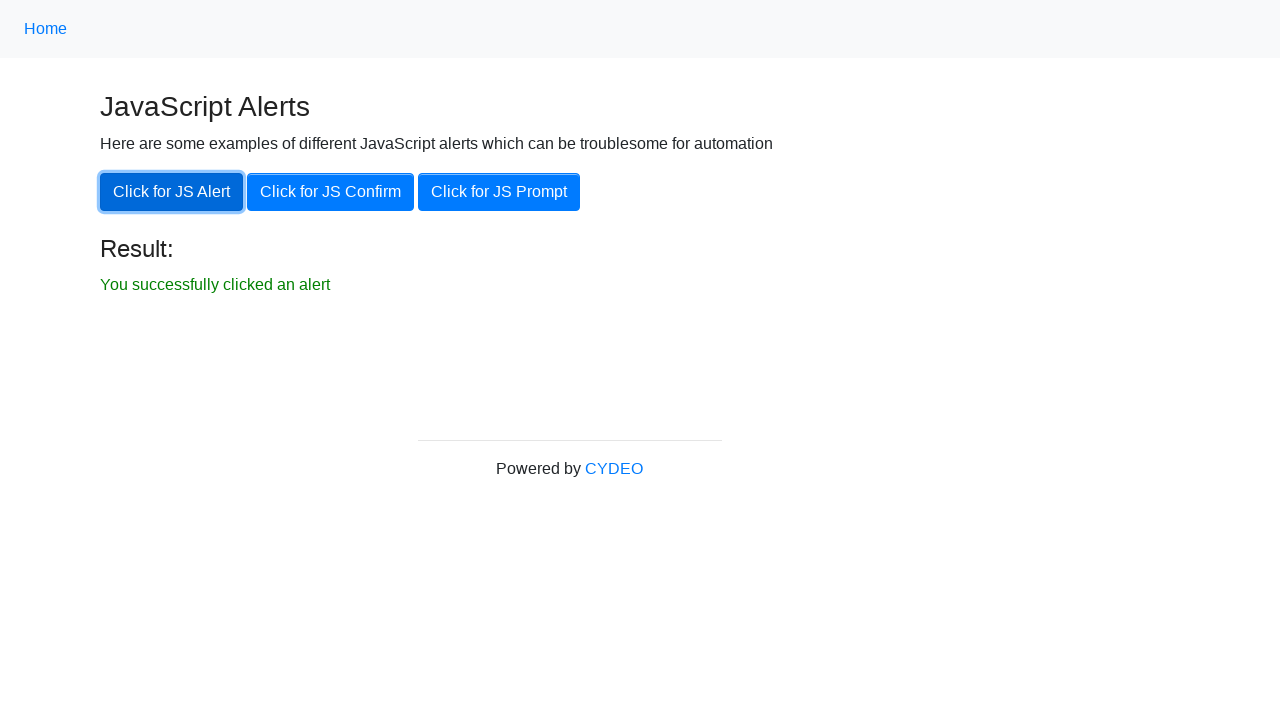